Demonstrates injecting jQuery Growl library into a page and displaying notification messages using JavaScript execution. The test loads jQuery, jQuery Growl script and CSS, then triggers growl notifications.

Starting URL: http://the-internet.herokuapp.com

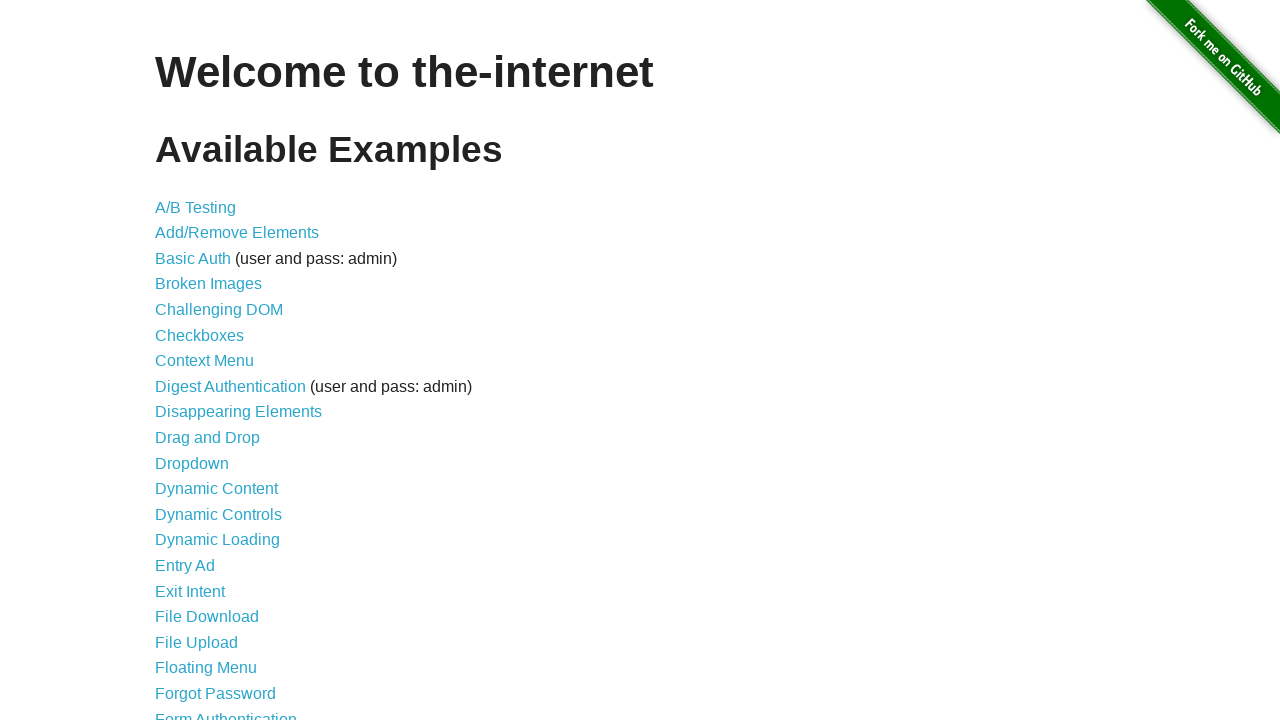

Injected jQuery library into page
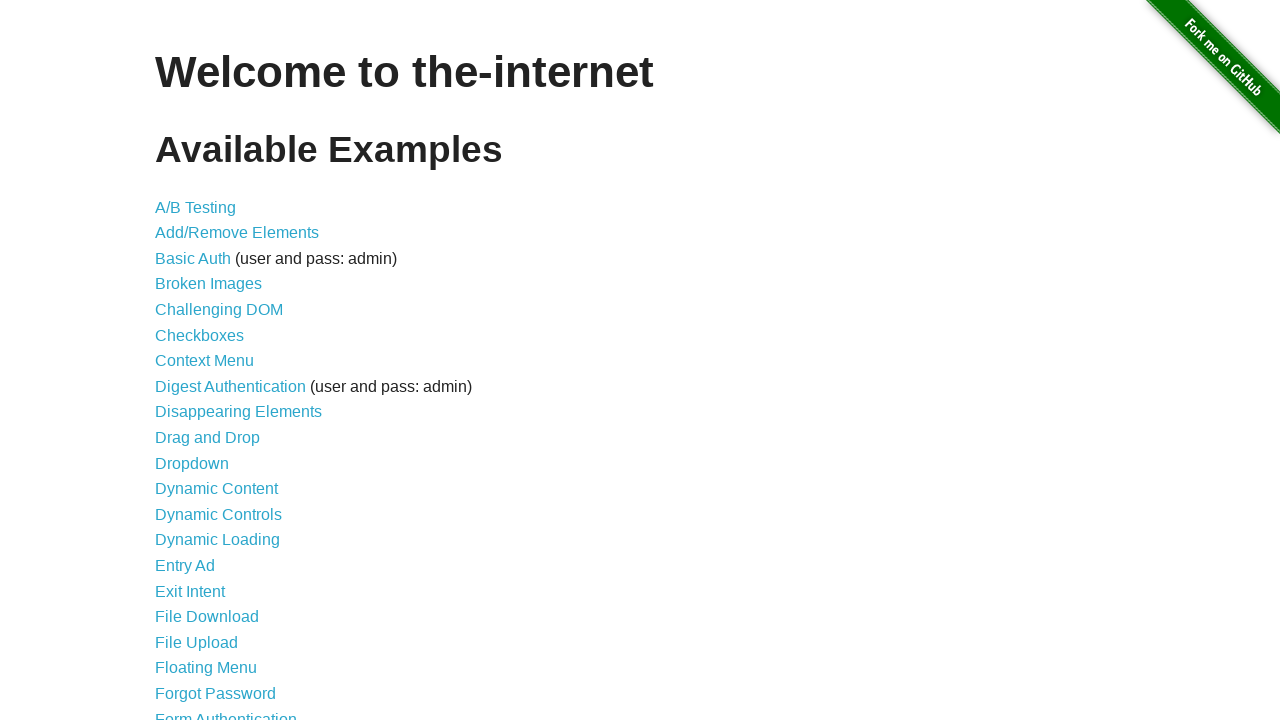

jQuery library loaded successfully
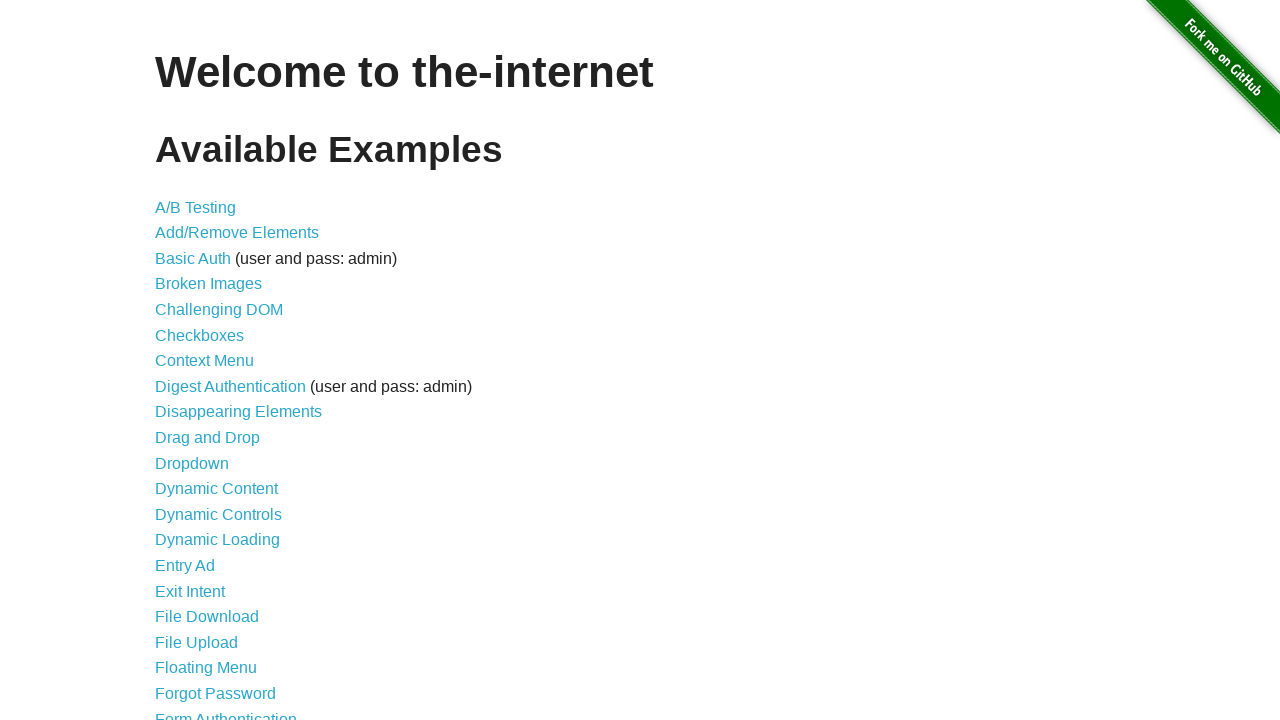

Loaded jQuery Growl script
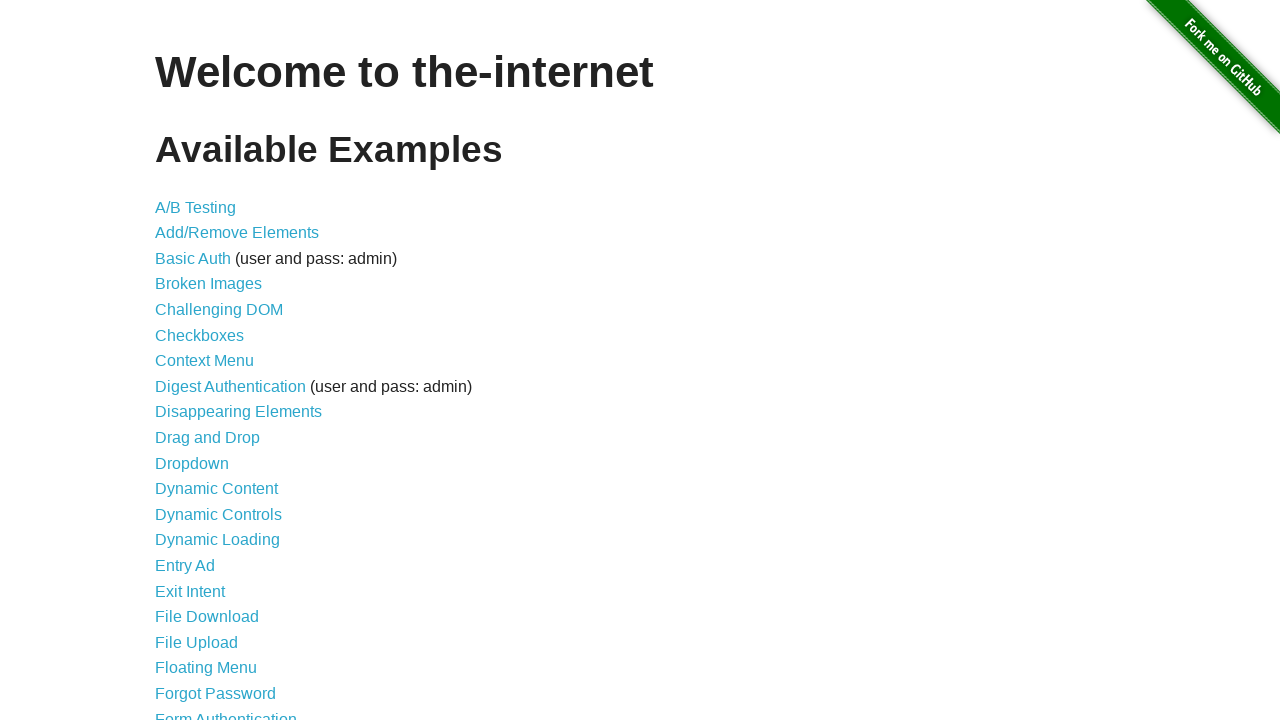

Injected jQuery Growl CSS styles into page
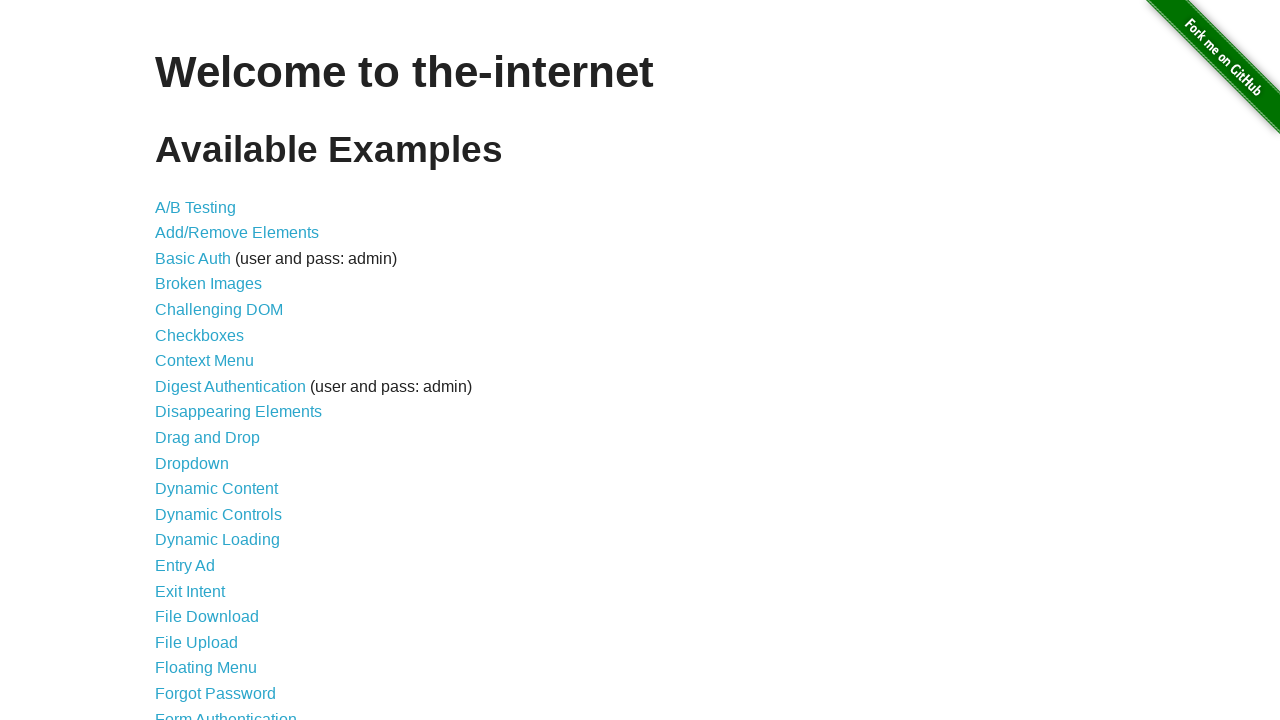

jQuery Growl library loaded and ready
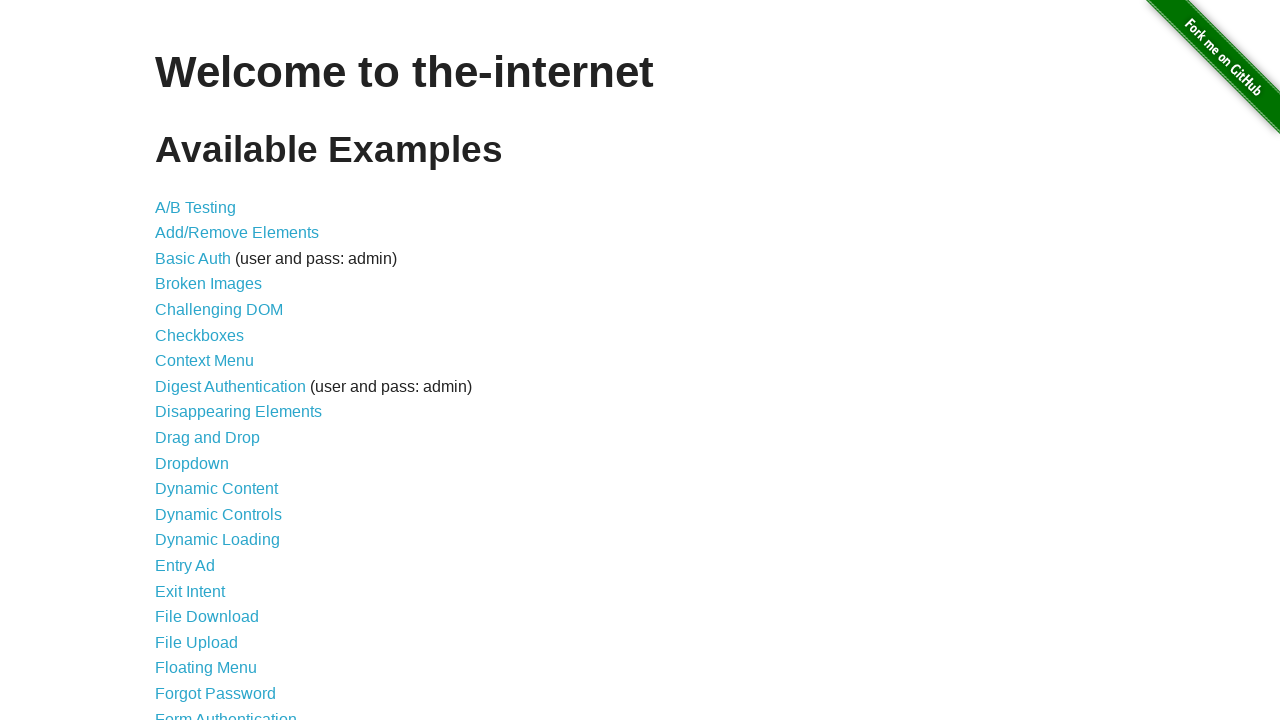

Displayed jQuery Growl notification with title 'GET' and message '/'
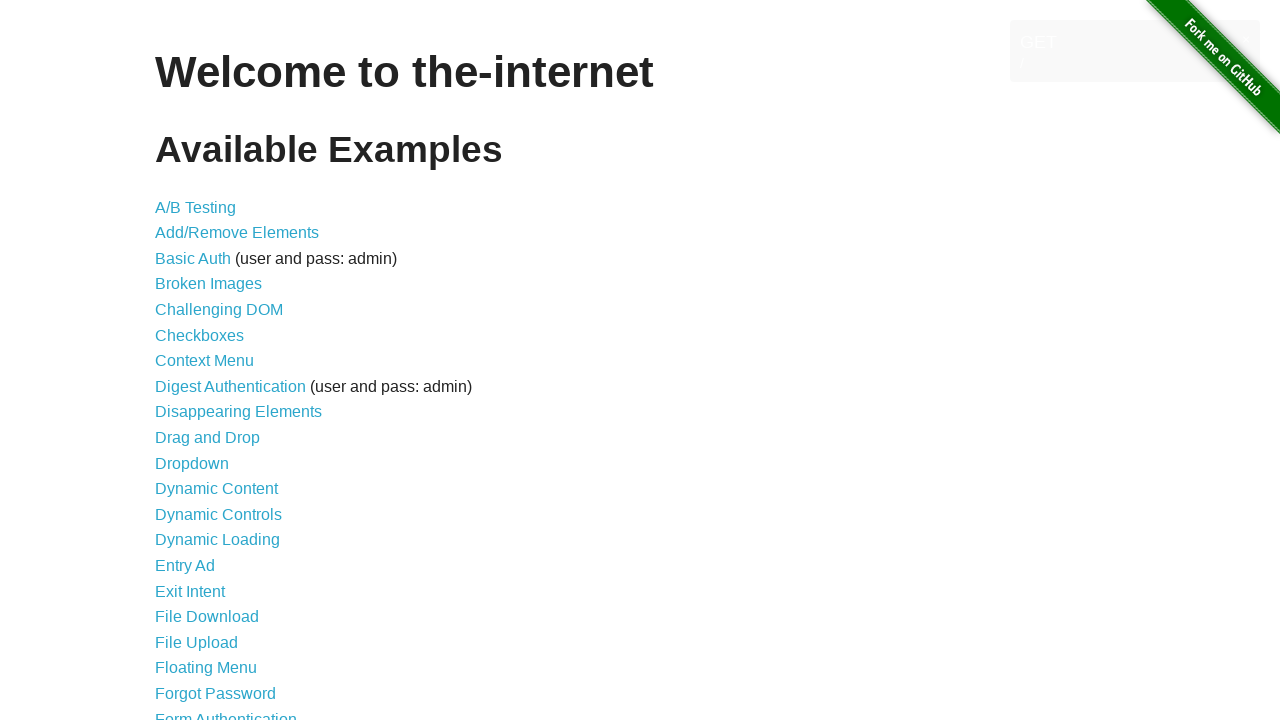

Waited 2 seconds for notification to be visible
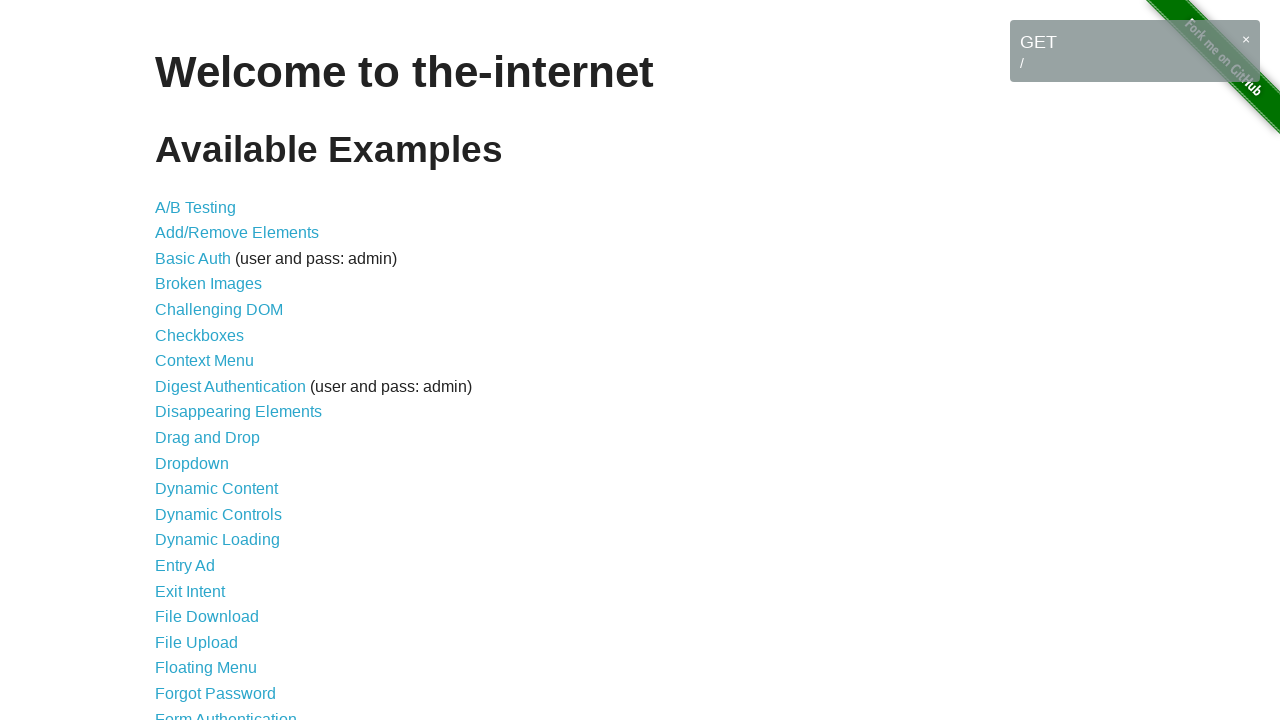

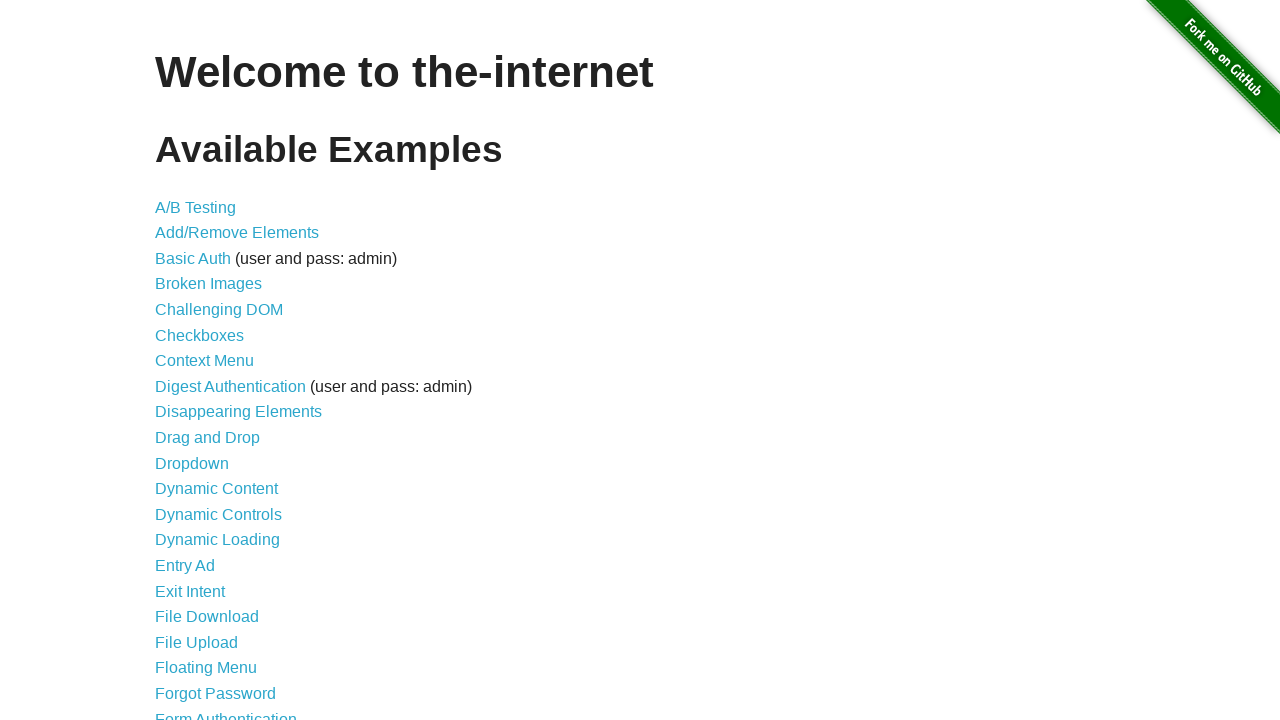